Tests hover functionality by hovering over a paragraph element, verifying the hover effect text appears, then hovering over another element to verify the text disappears

Starting URL: https://testpages.herokuapp.com/styled/csspseudo/css-hover.html

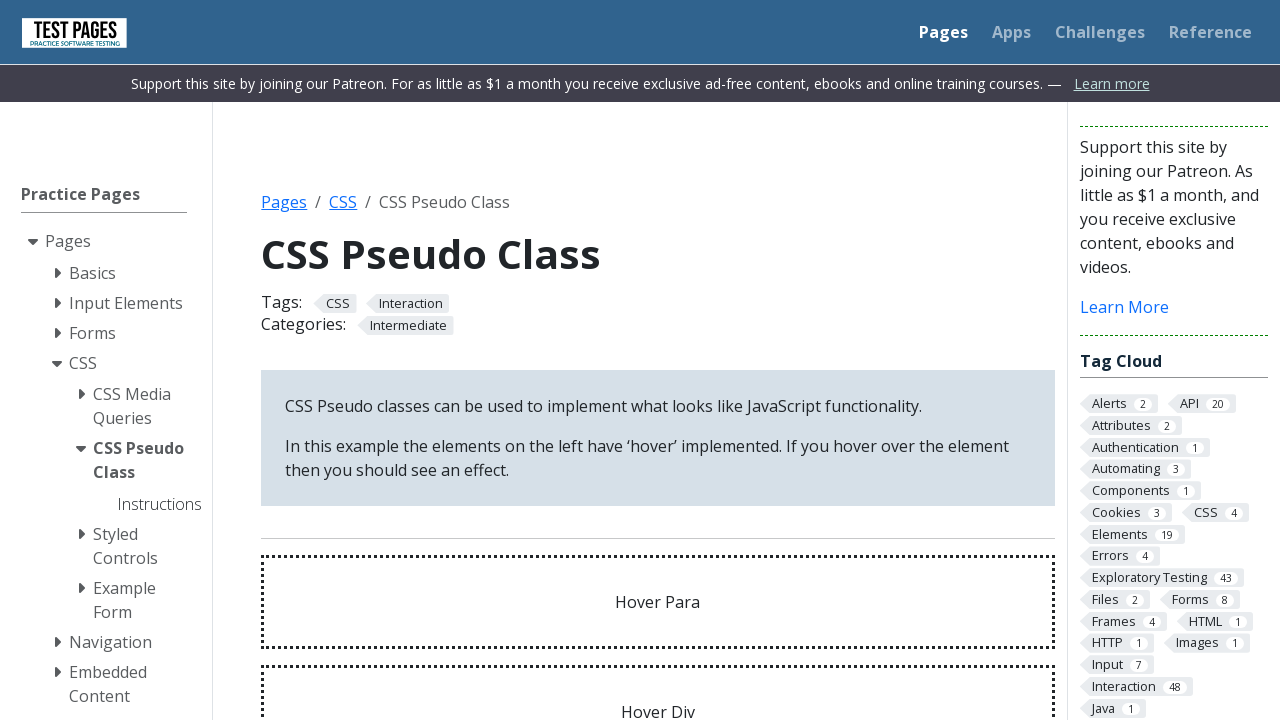

Navigated to CSS hover test page
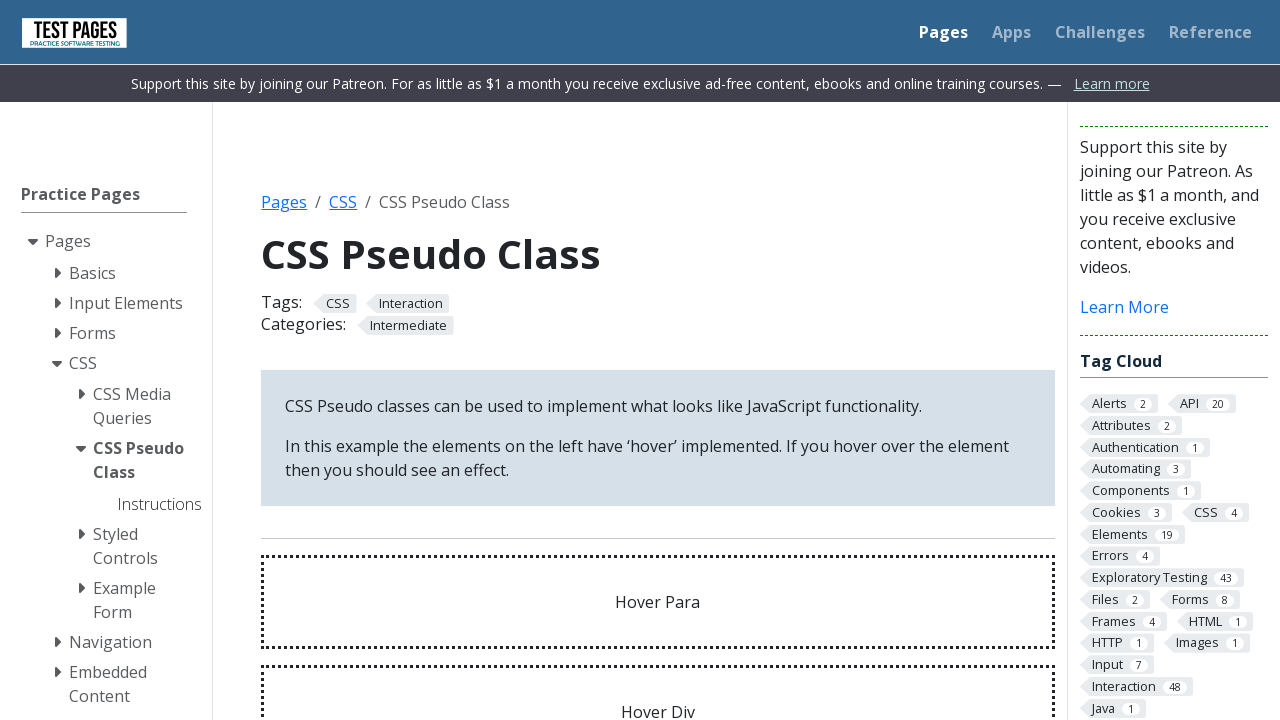

Hovered over the 'Hover Para' element at (658, 602) on #hoverpara
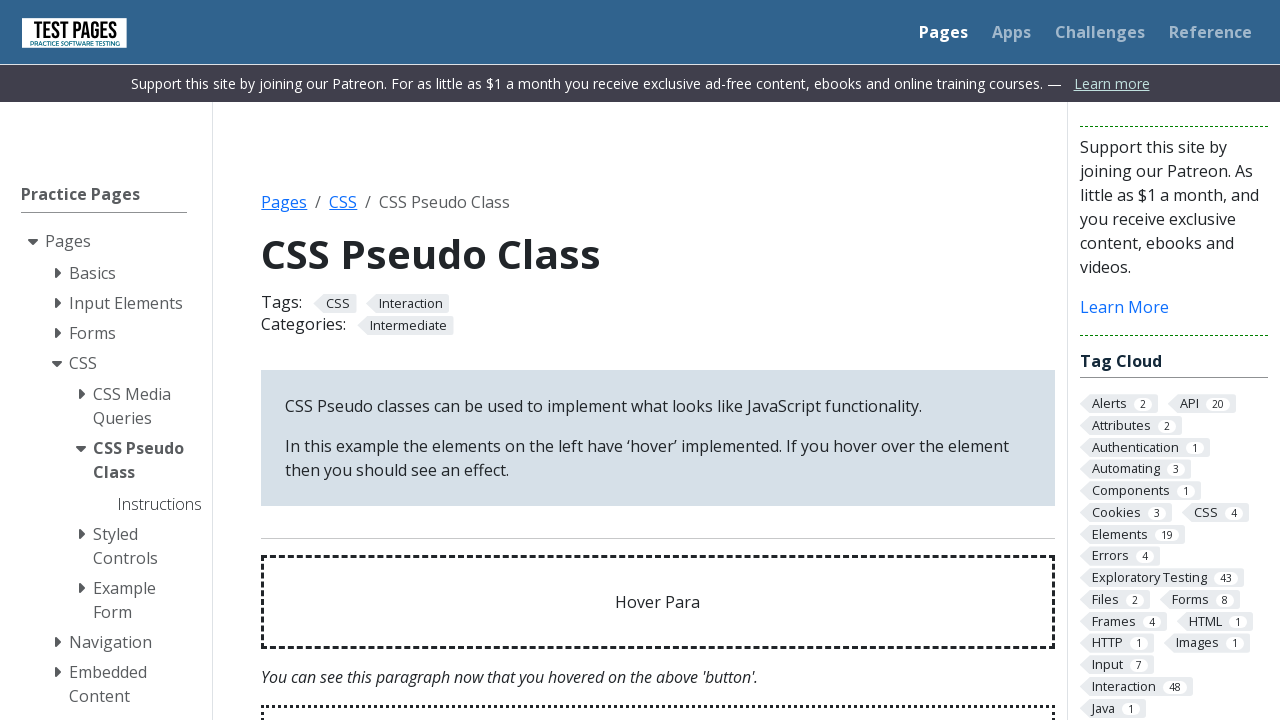

Hover effect text became visible
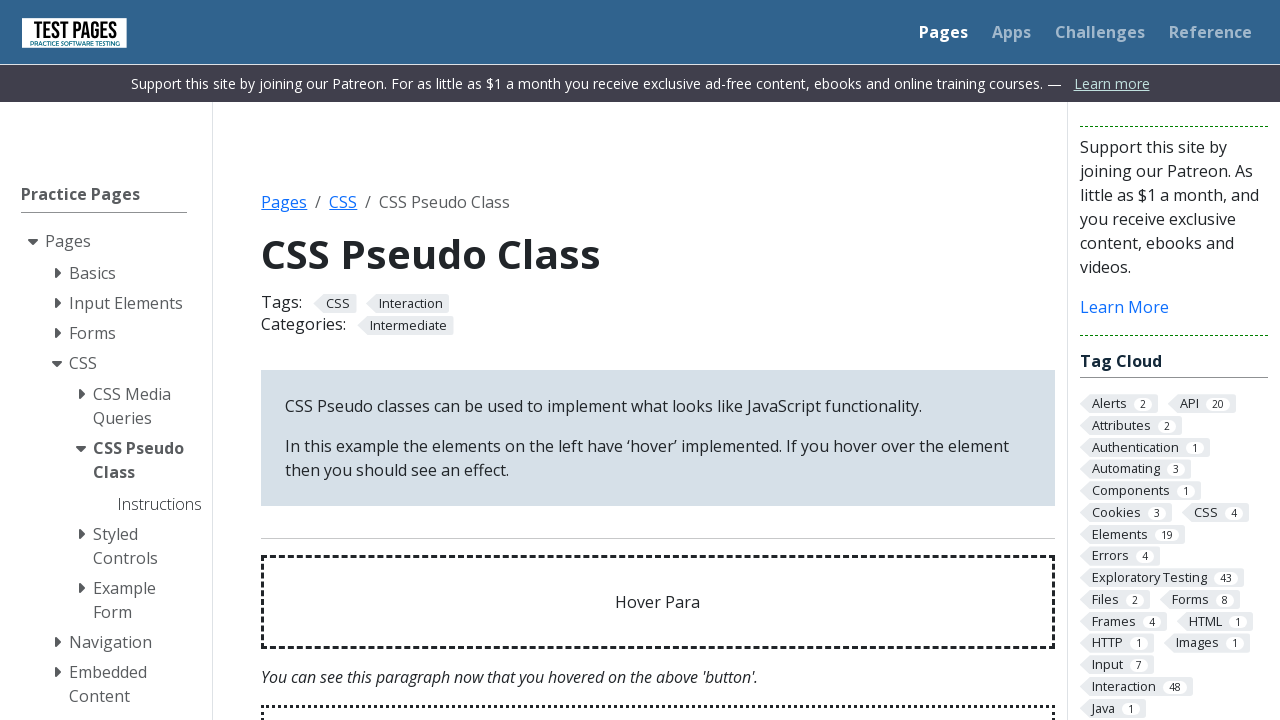

Verified hover effect text matches expected content
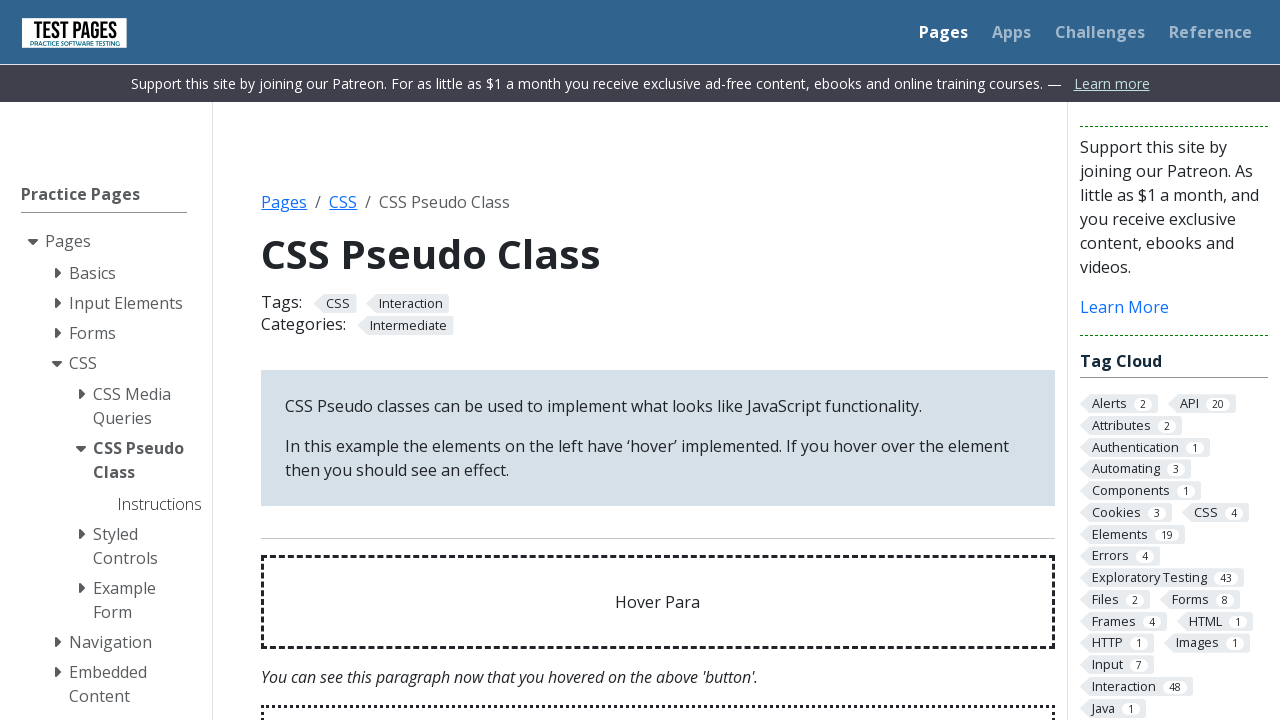

Hovered over the 'Hover Div' element at (658, 673) on #hoverdivpara
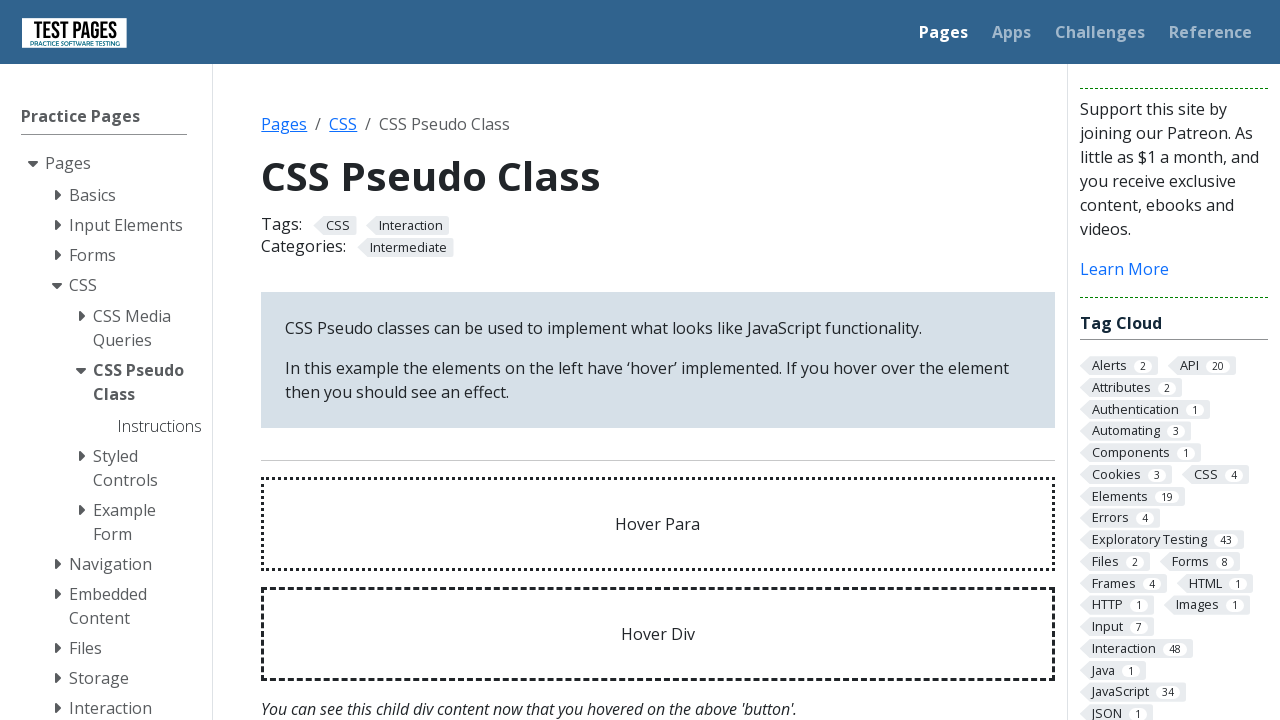

Hover effect text disappeared after hovering away
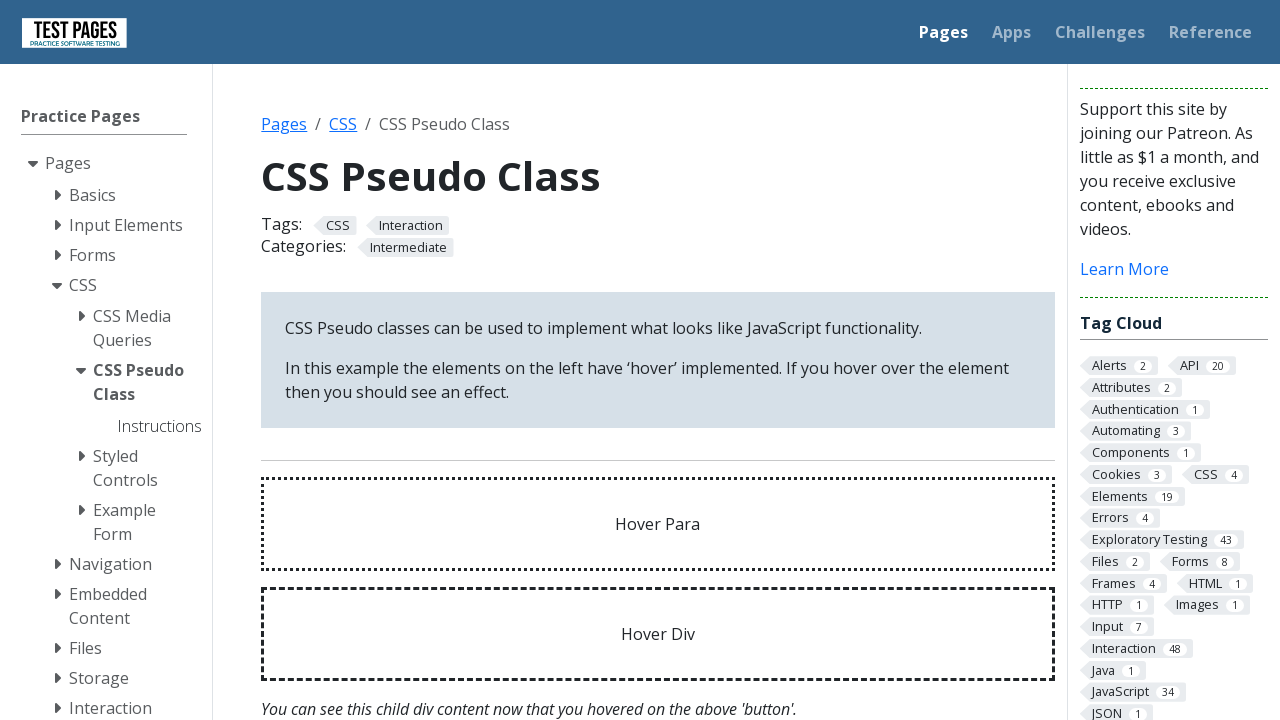

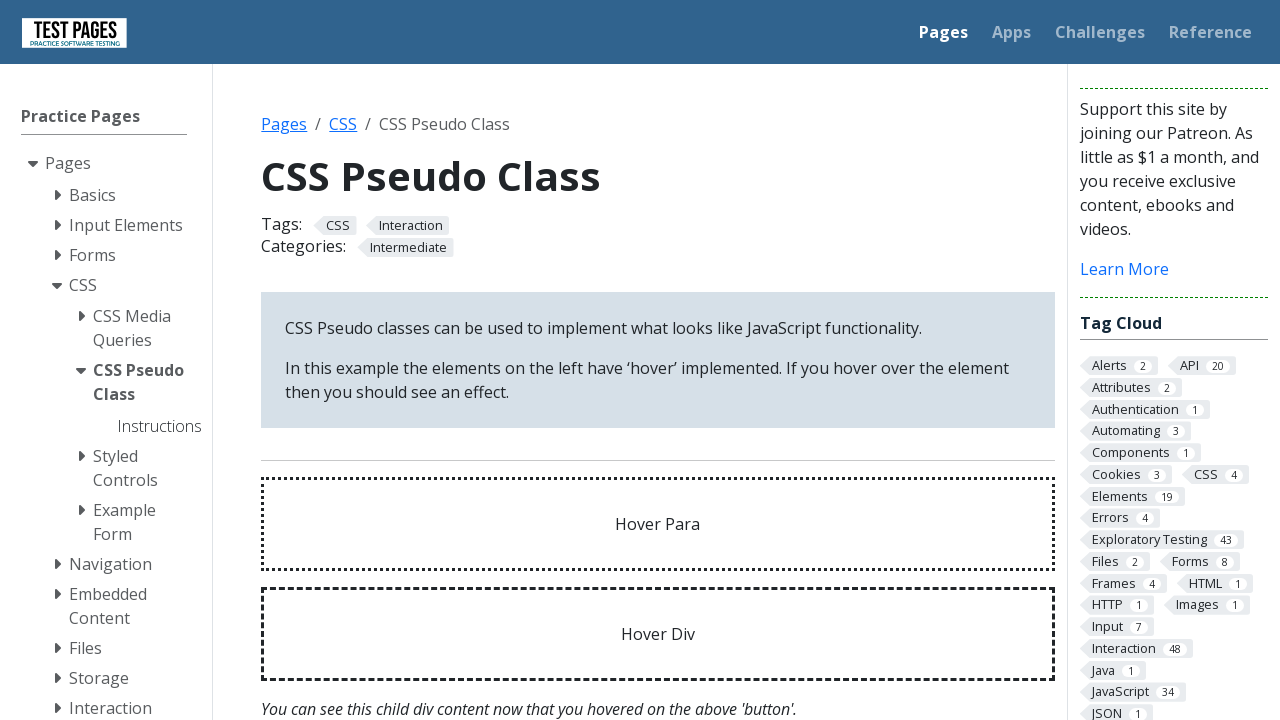